Tests nested menu hover functionality by navigating through multiple levels of submenus

Starting URL: https://demoqa.com/menu/

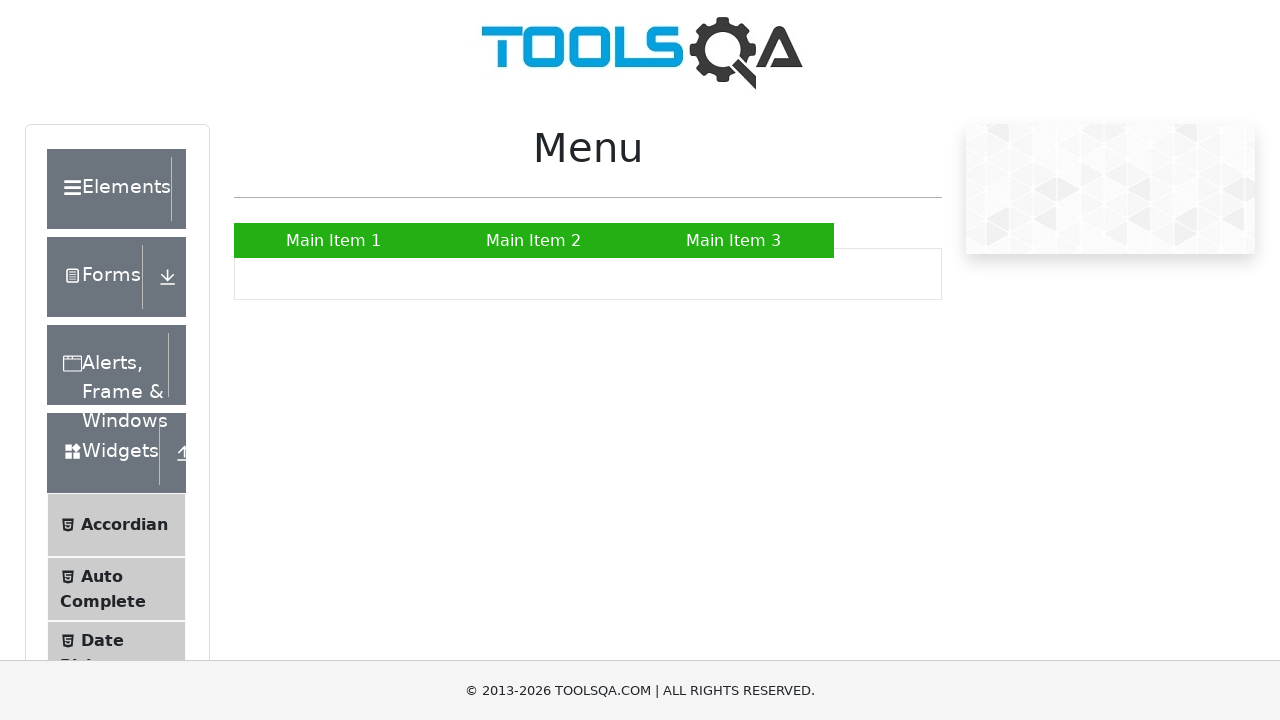

Hovered over Main Item 2 to reveal submenu at (534, 240) on text=Main Item 2
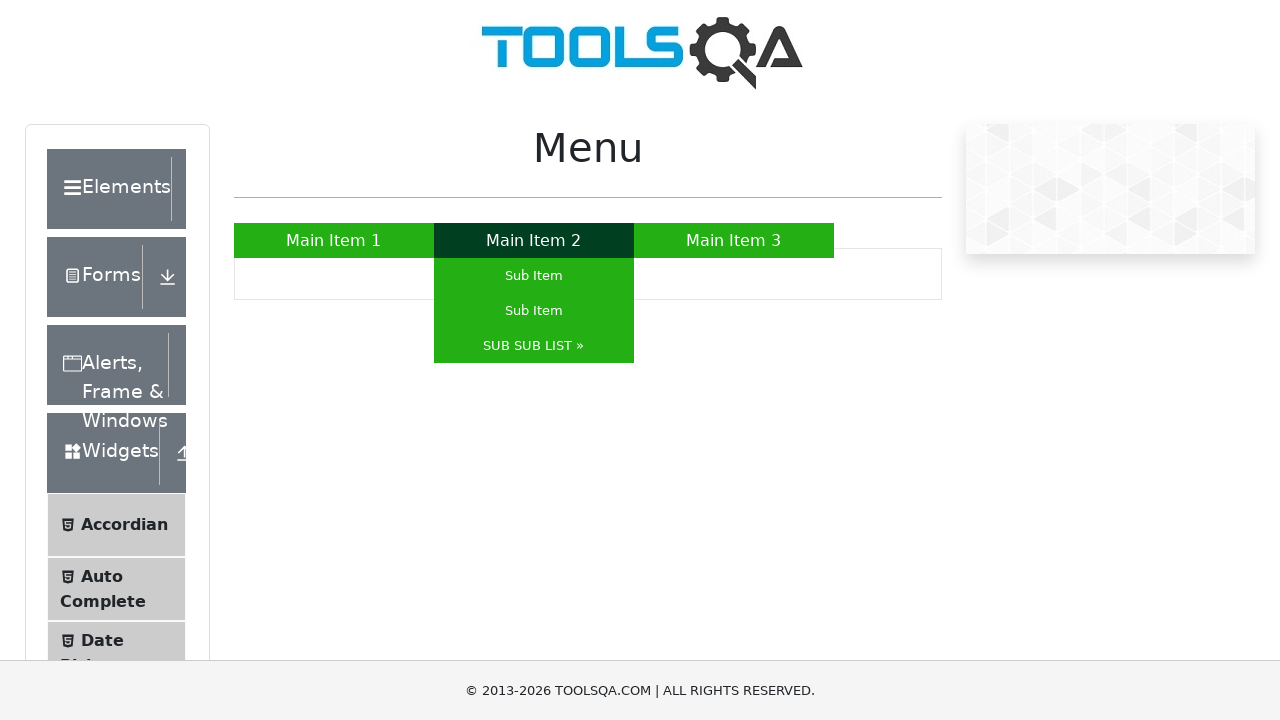

Hovered over SUB SUB LIST to reveal nested submenu at (534, 346) on text=SUB SUB LIST »
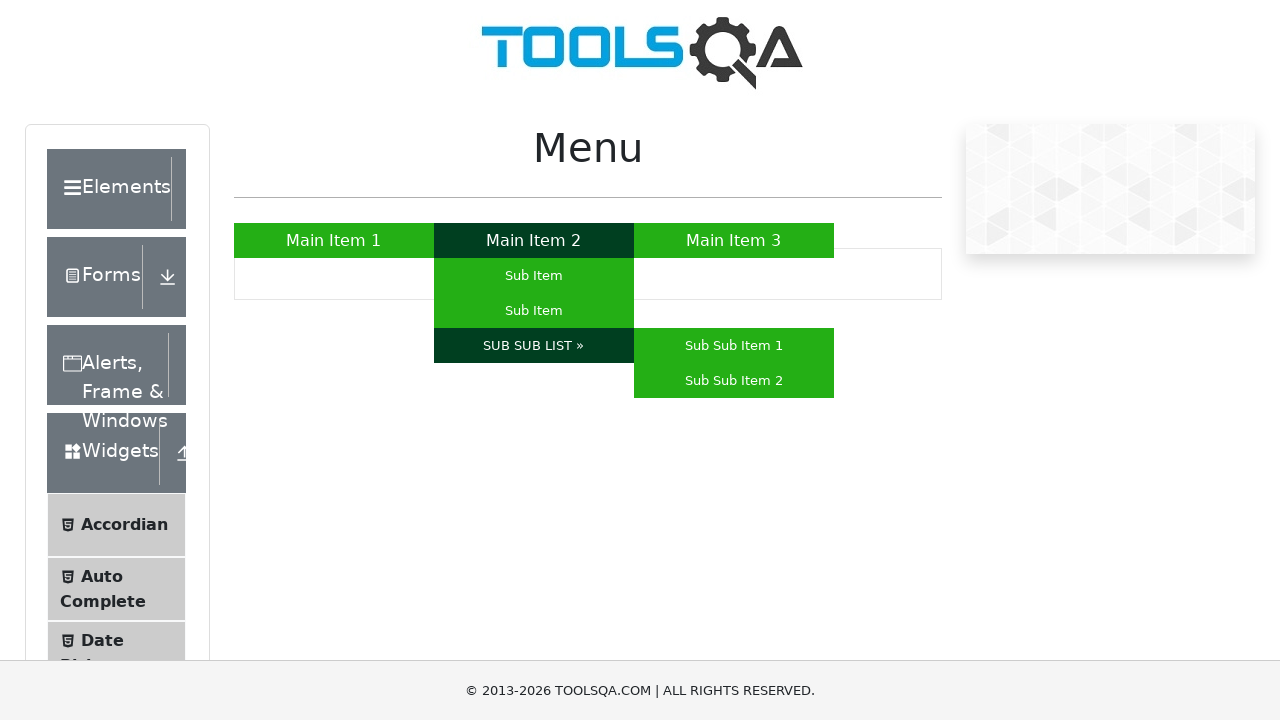

Clicked on Sub Sub Item 1 from nested submenu at (734, 346) on text=Sub Sub Item 1
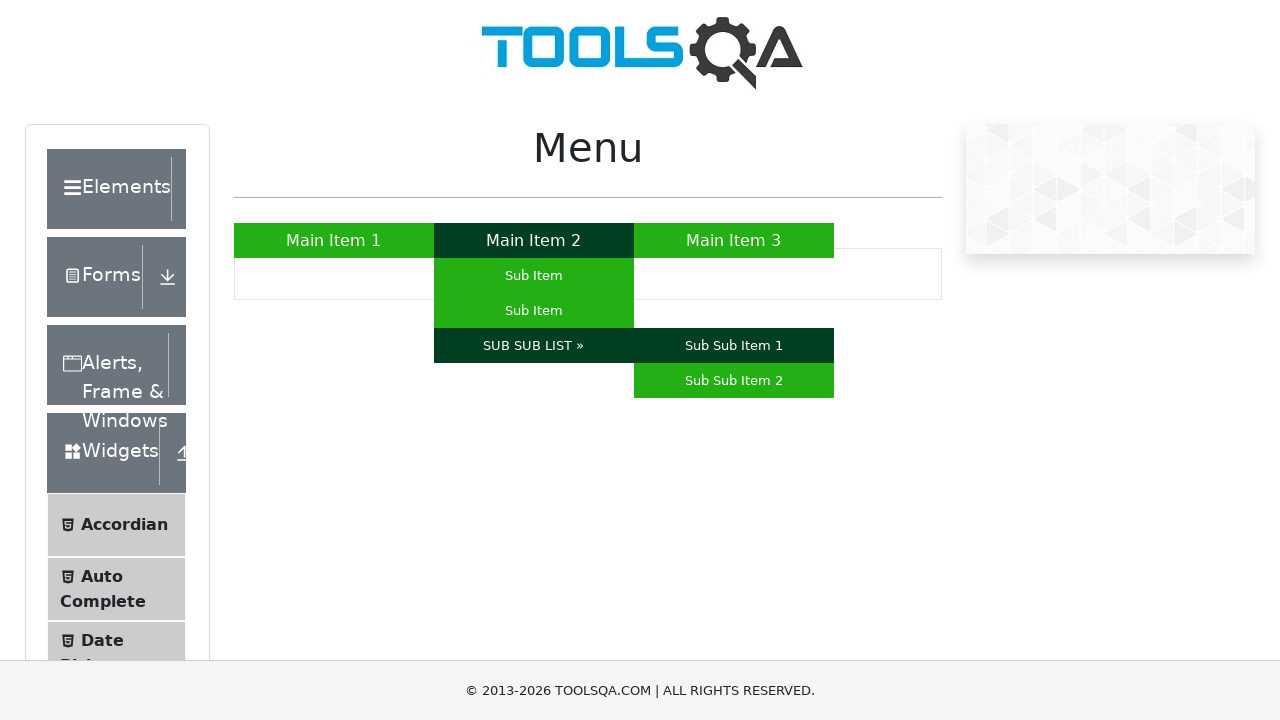

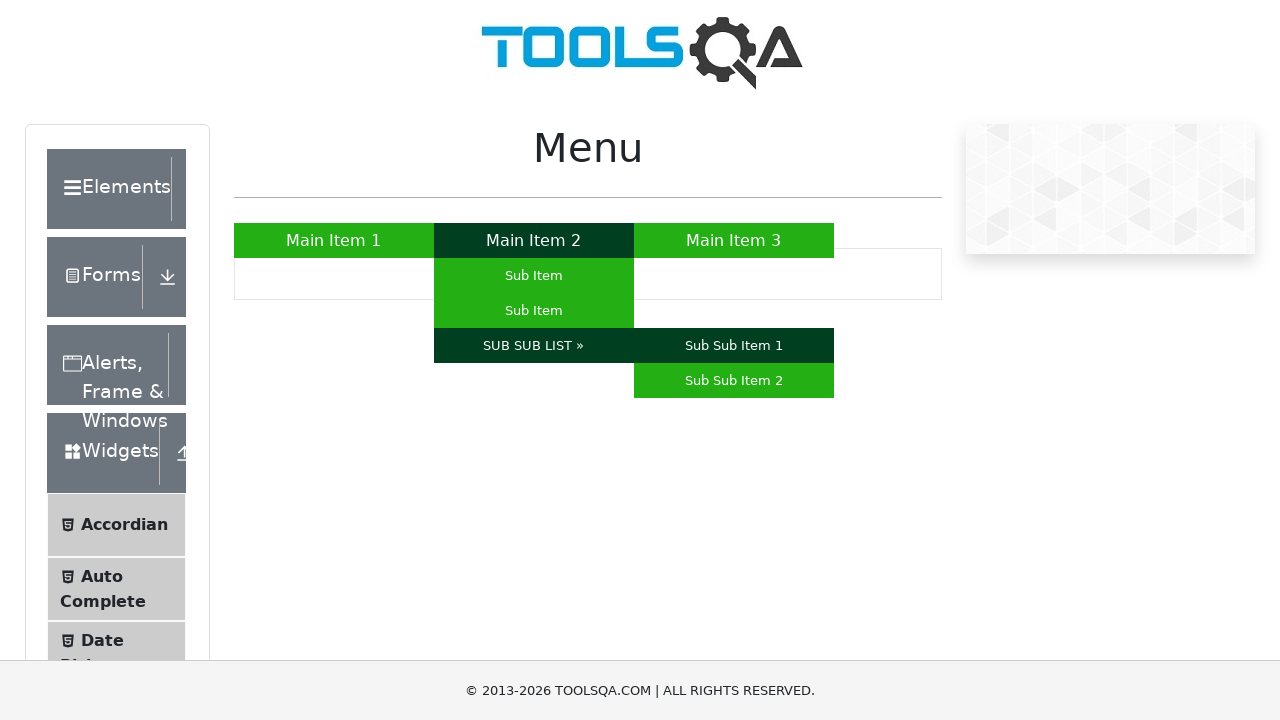